Tests clicking checkboxes to toggle their states

Starting URL: https://the-internet.herokuapp.com/checkboxes

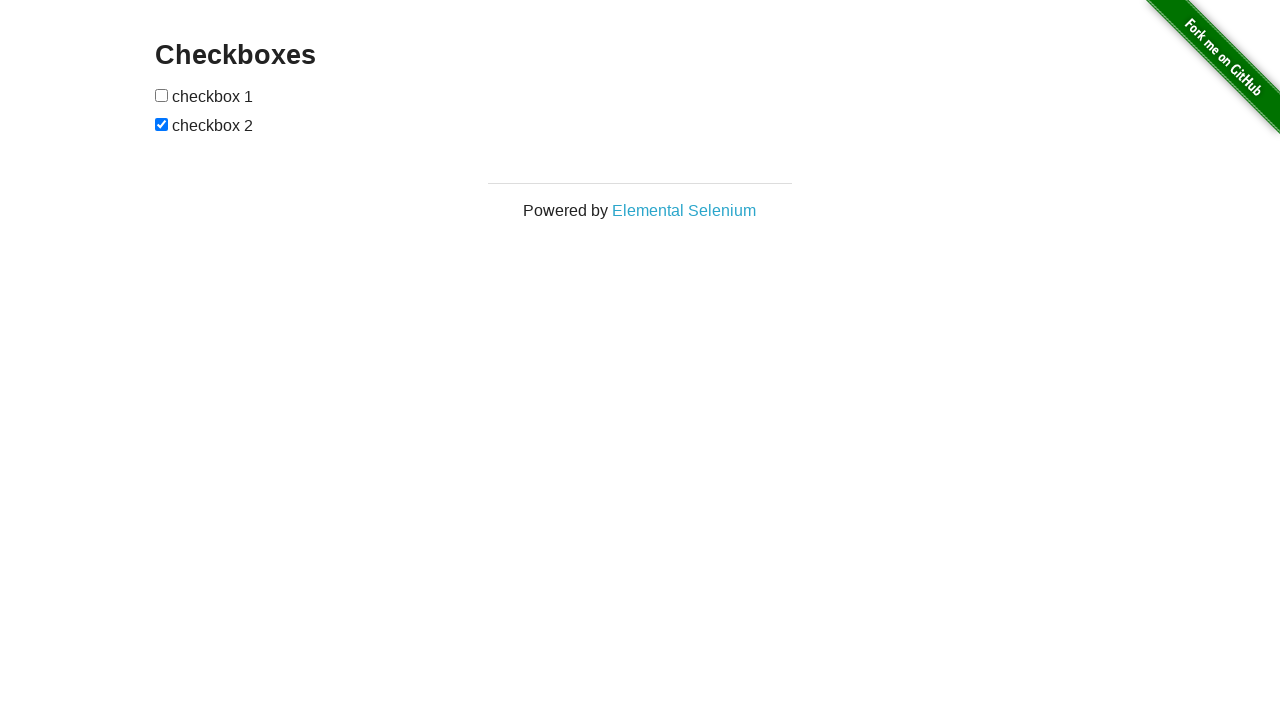

Clicked first checkbox to toggle its state at (162, 95) on input[type='checkbox']:first-of-type
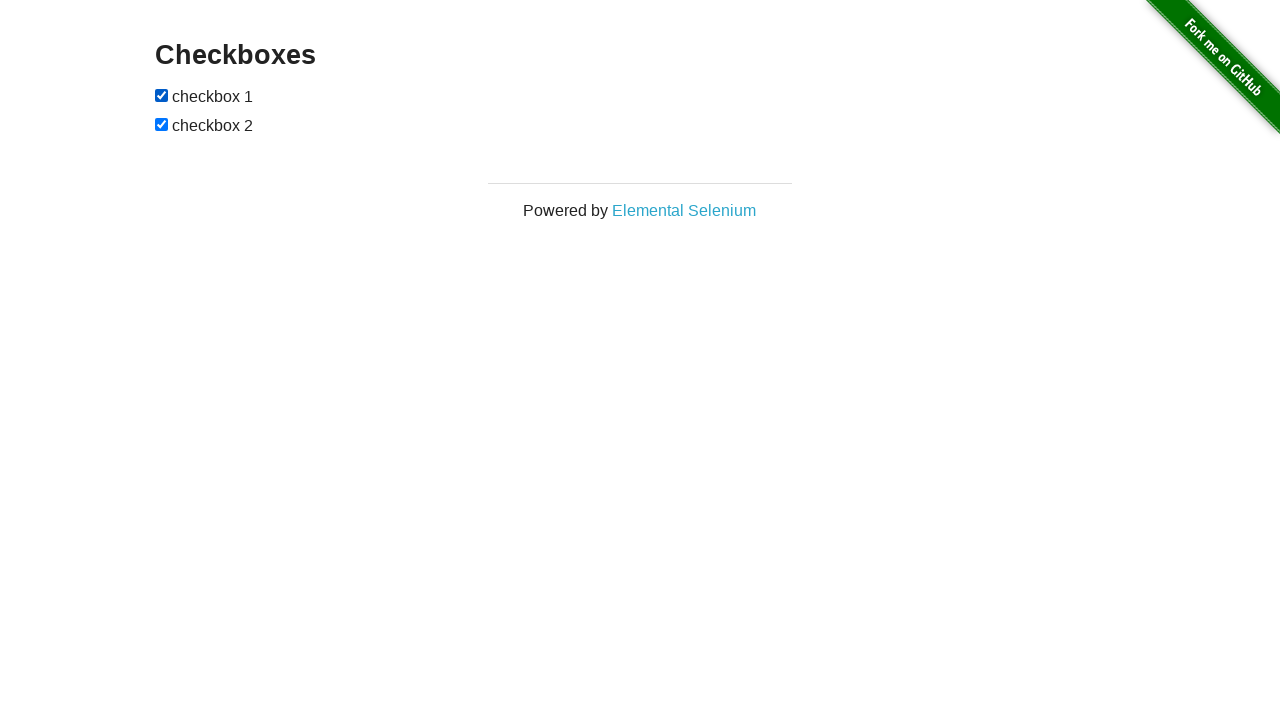

Clicked second checkbox to toggle its state at (162, 124) on input[type='checkbox']:nth-of-type(2)
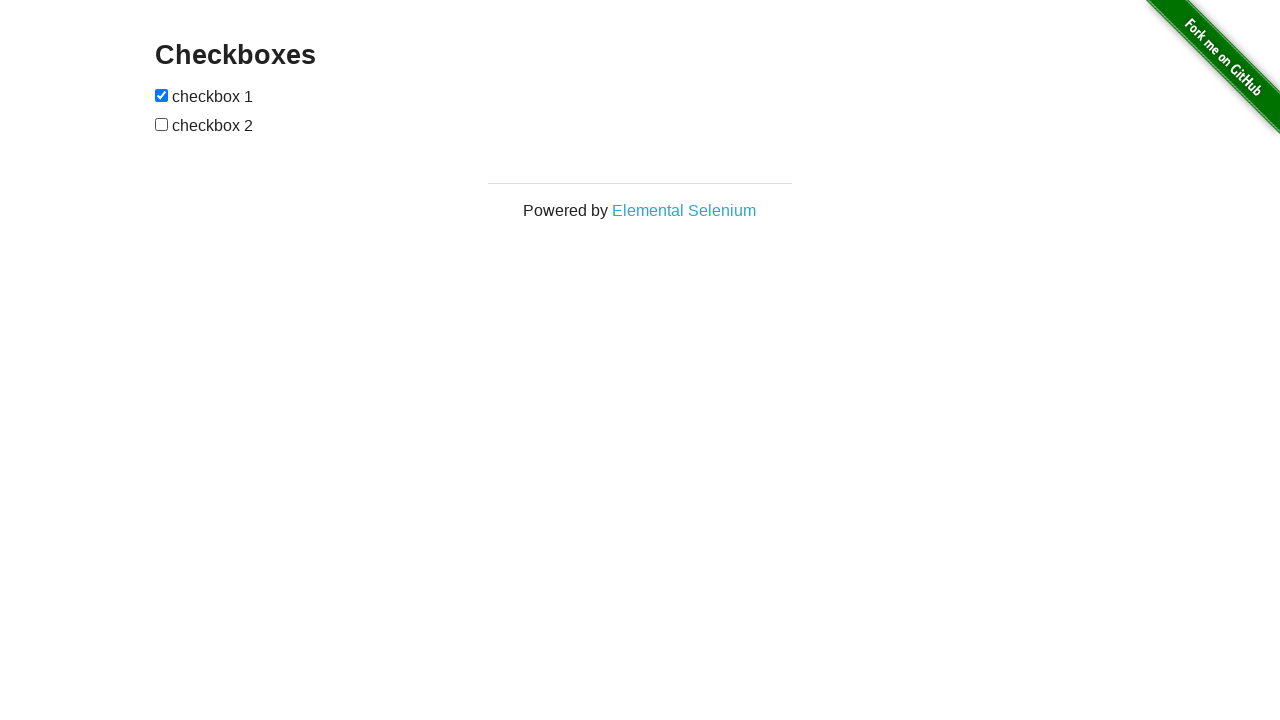

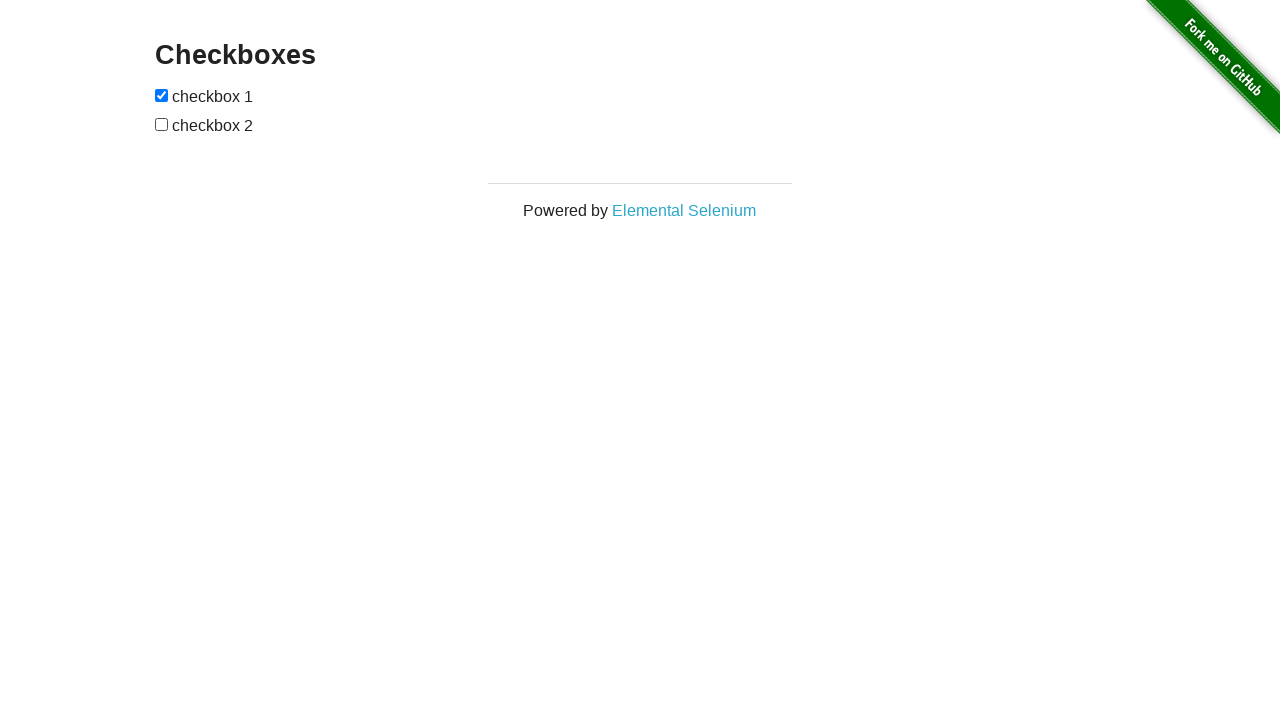